Tests mouse hover functionality by hovering over the first avatar and verifying that additional user information (caption) is displayed.

Starting URL: http://the-internet.herokuapp.com/hovers

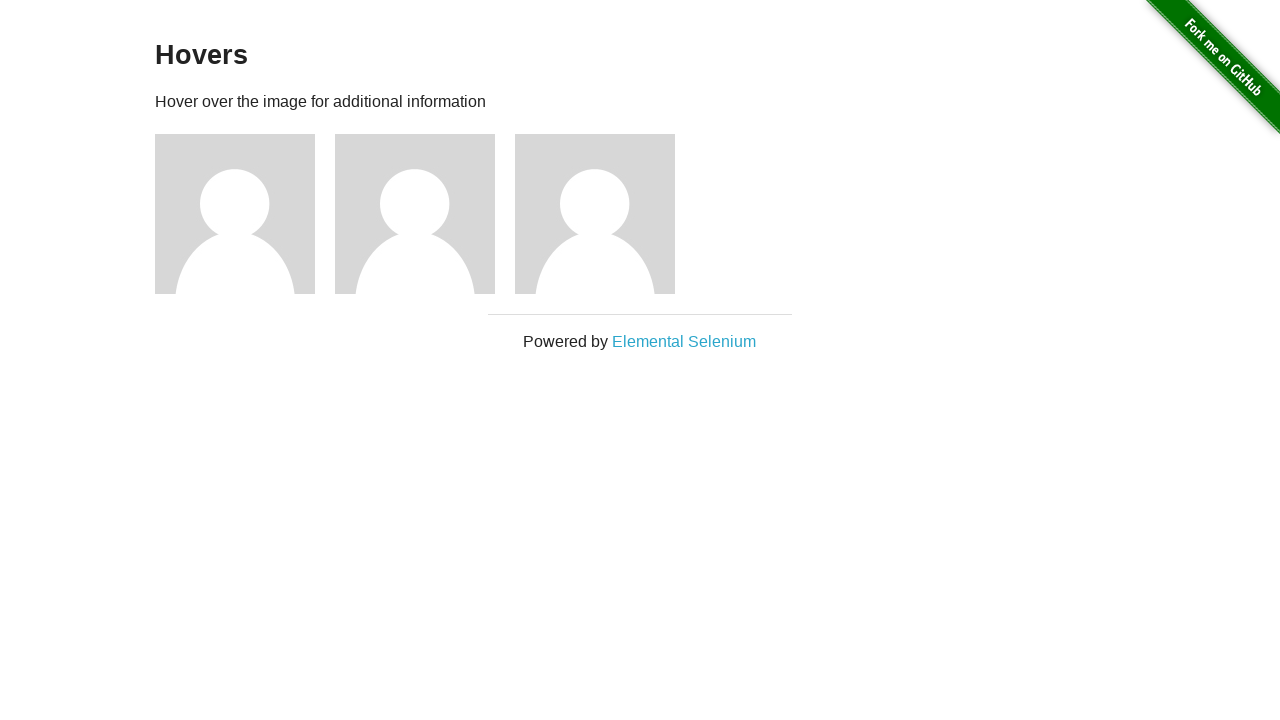

Hovered over the first avatar at (245, 214) on .figure >> nth=0
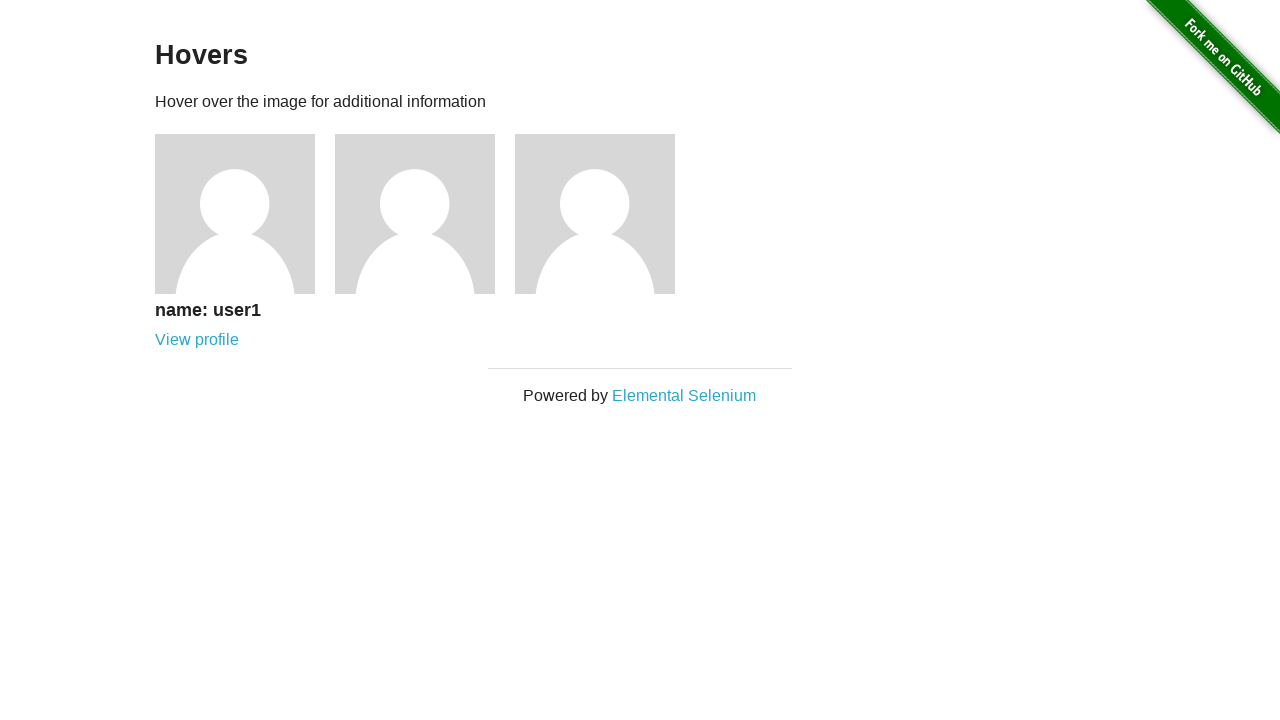

Verified that the caption is visible after hovering
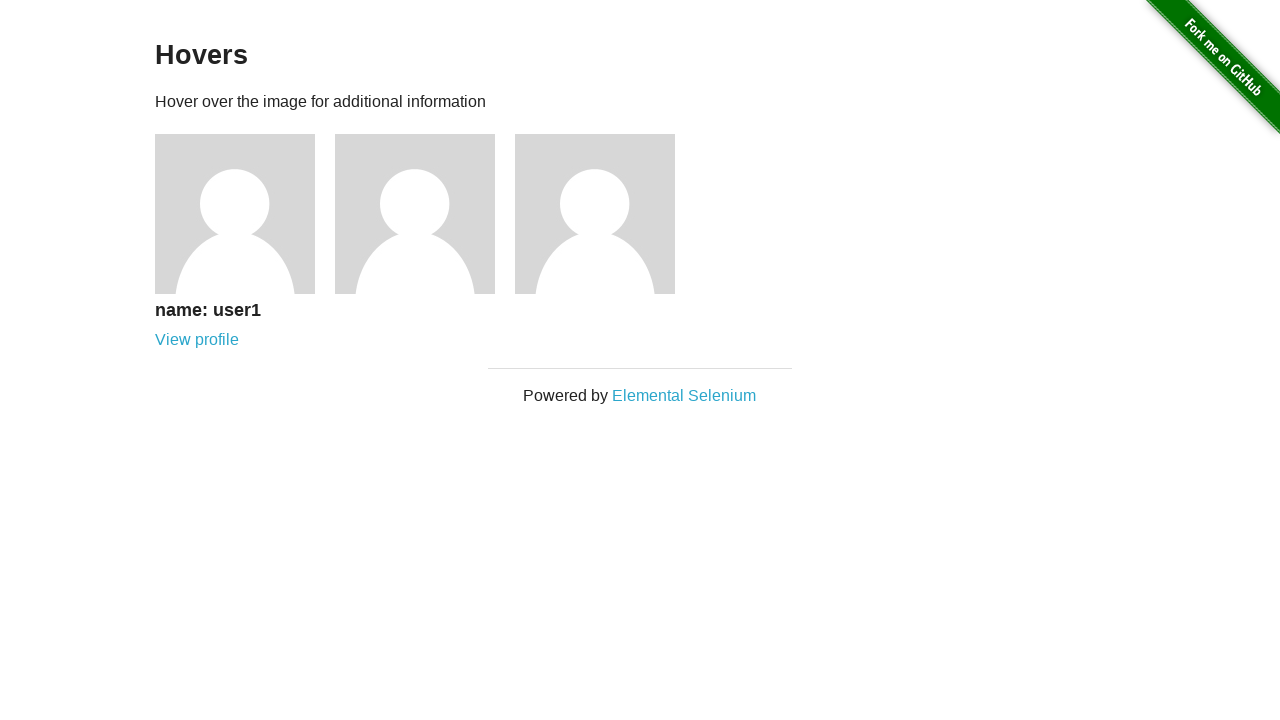

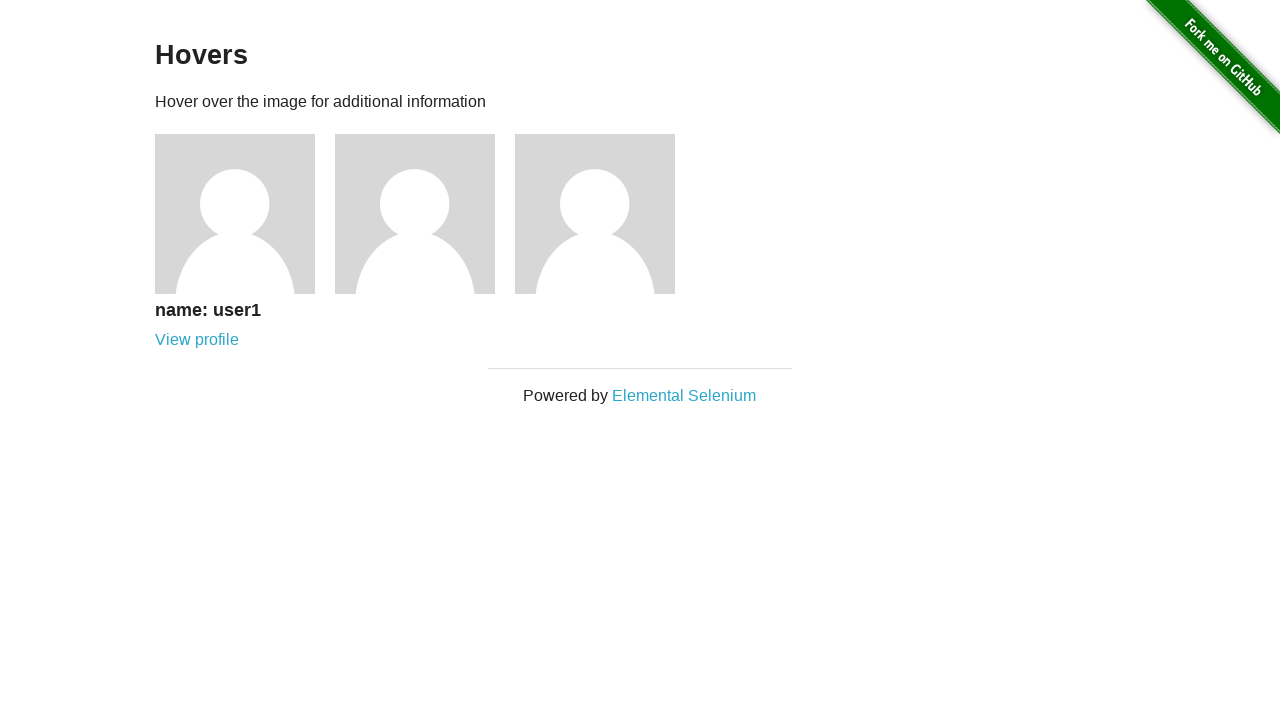